Tests an e-commerce flow by adding specific products to cart, applying a promo code, and completing the checkout process with country selection

Starting URL: https://rahulshettyacademy.com/seleniumPractise/#/

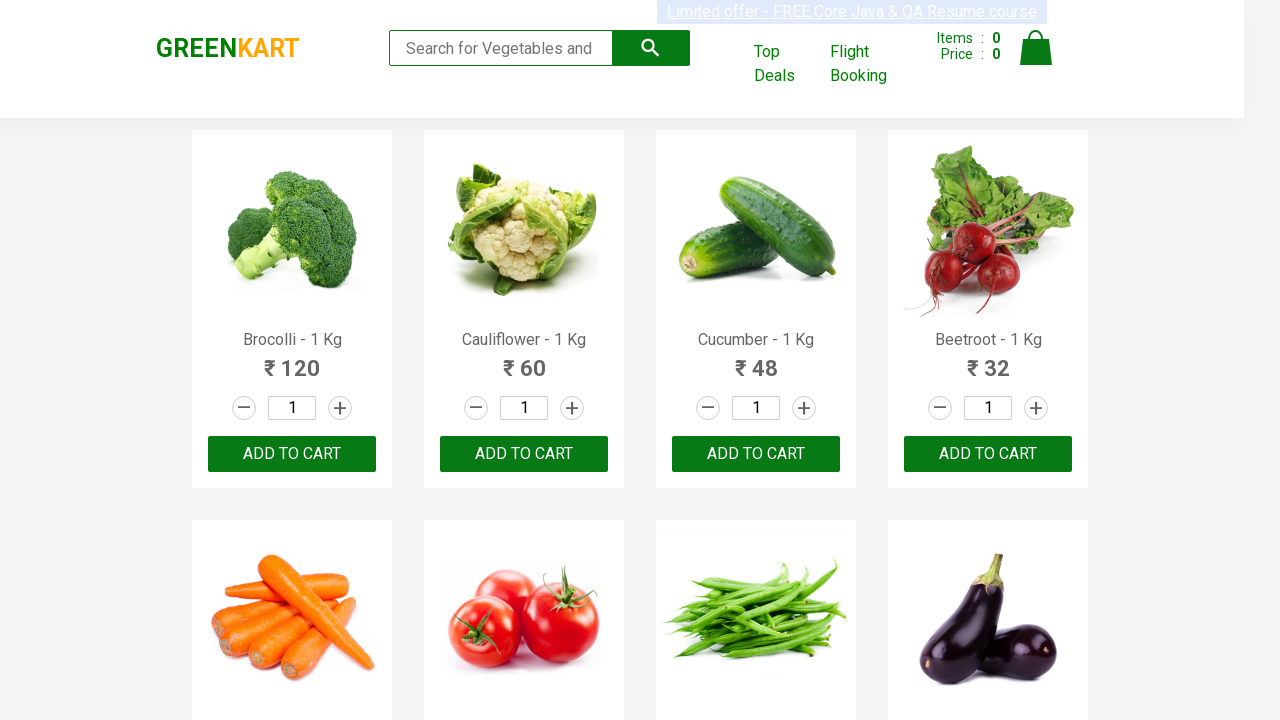

Retrieved all product elements from page
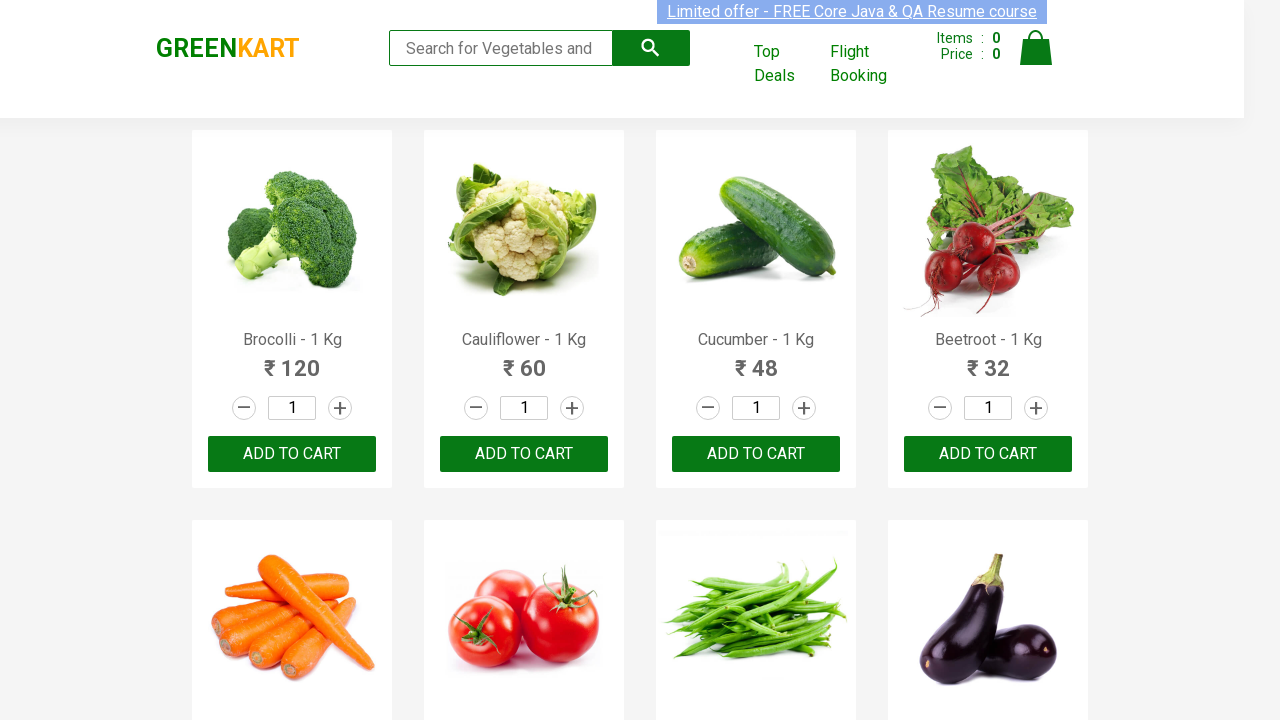

Retrieved text content from product at index 0
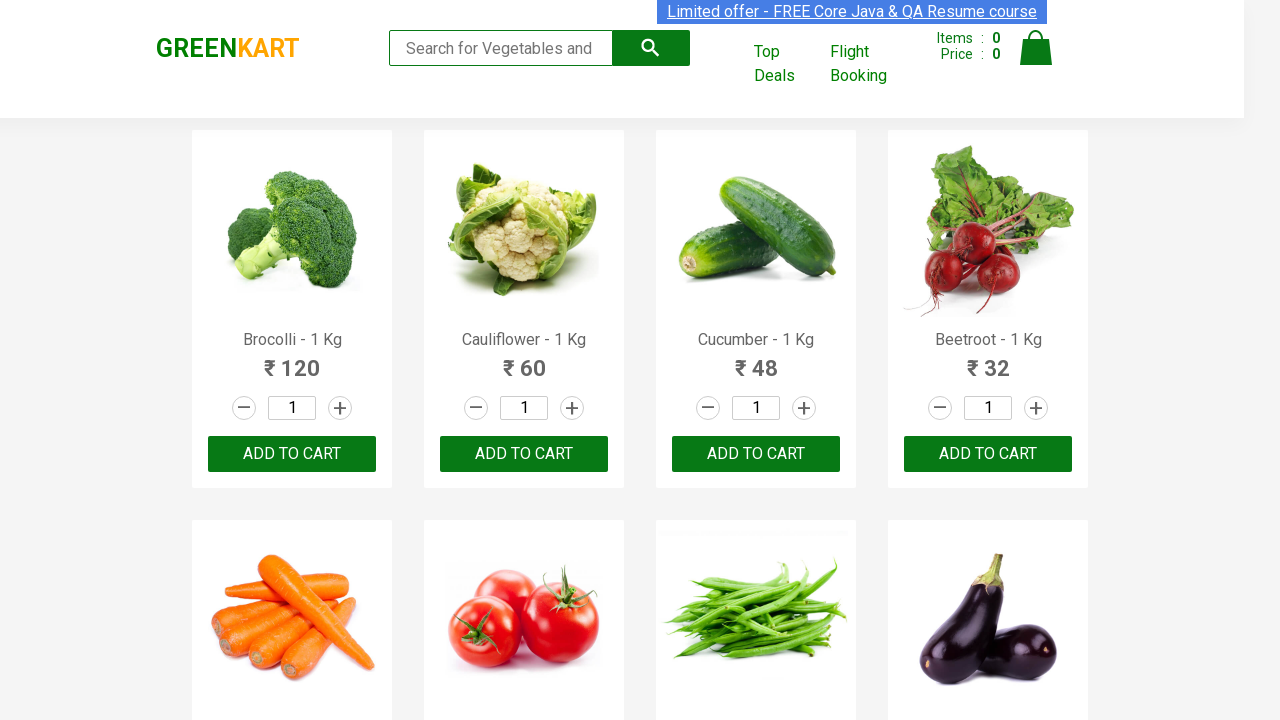

Clicked ADD TO CART button for Brocolli at (292, 454) on div.product-action > button >> nth=0
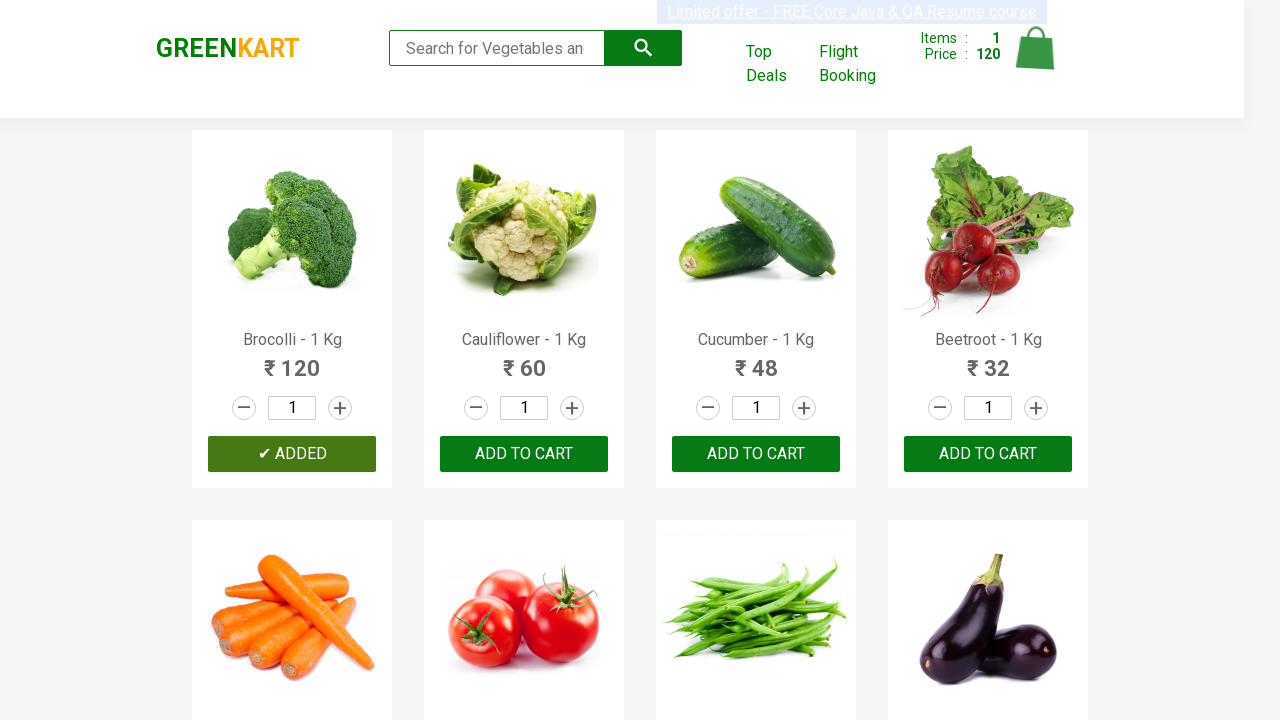

Retrieved text content from product at index 1
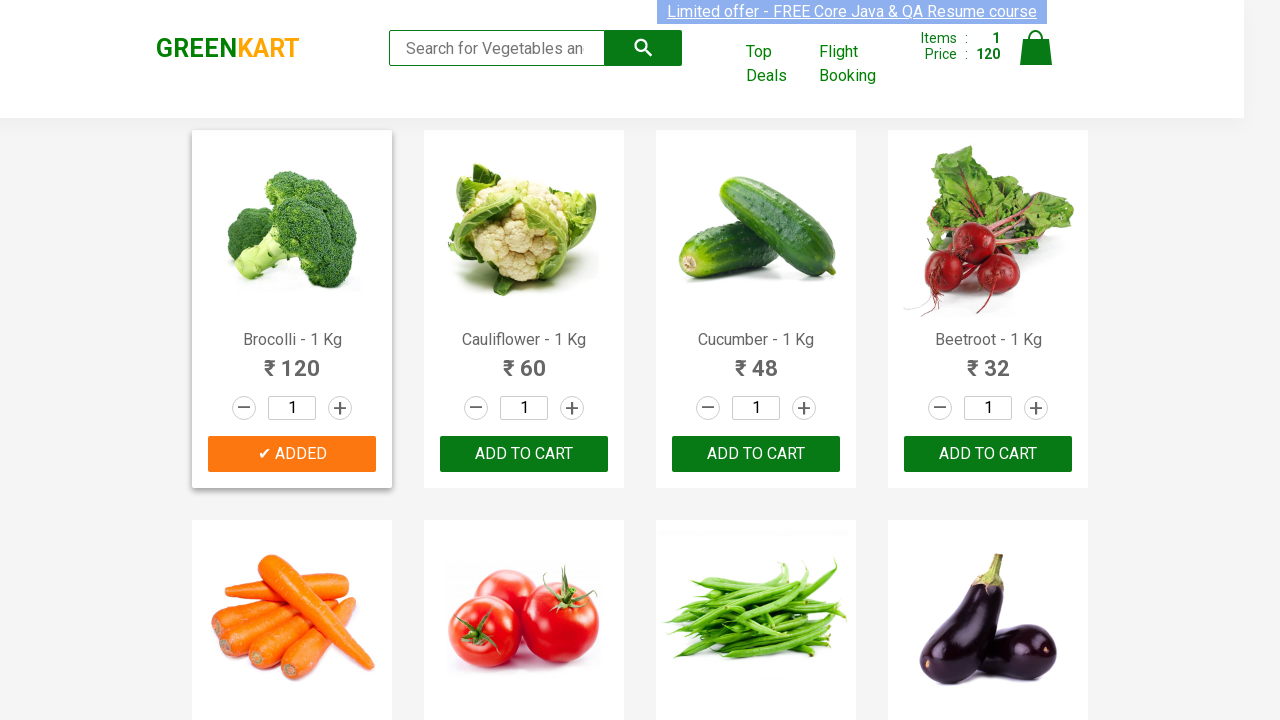

Retrieved text content from product at index 2
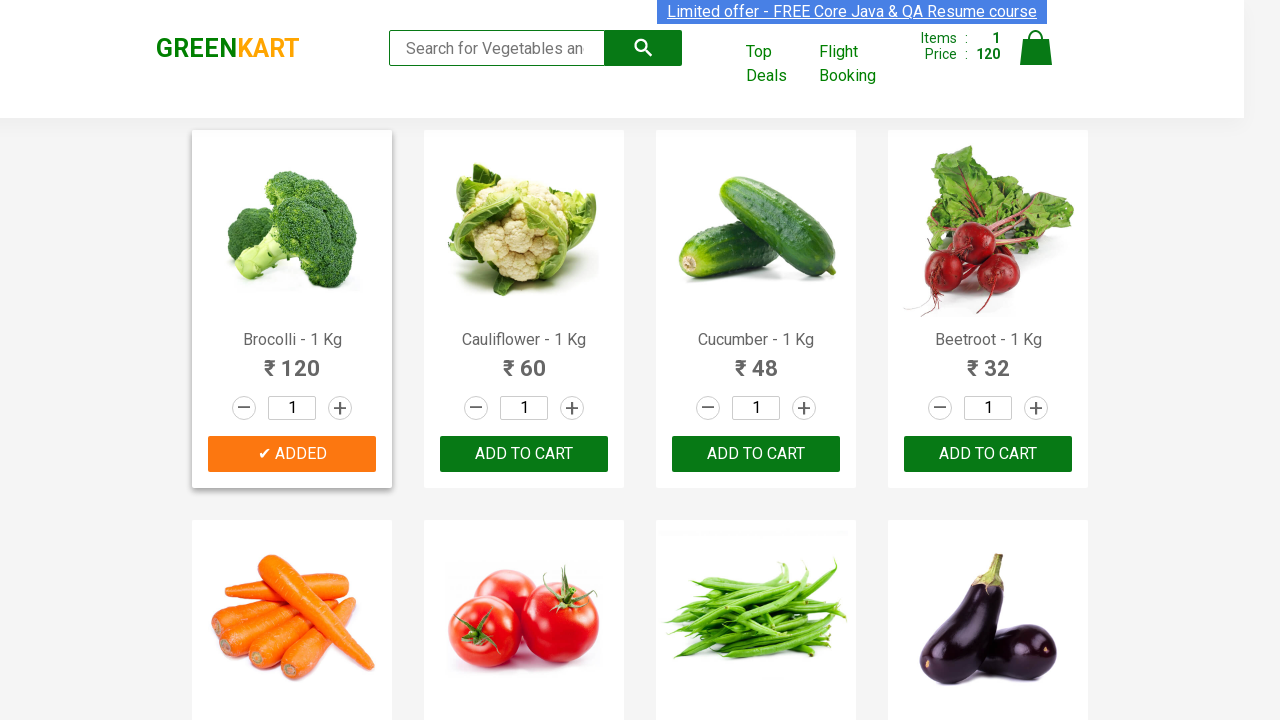

Clicked ADD TO CART button for Cucumber at (756, 454) on div.product-action > button >> nth=2
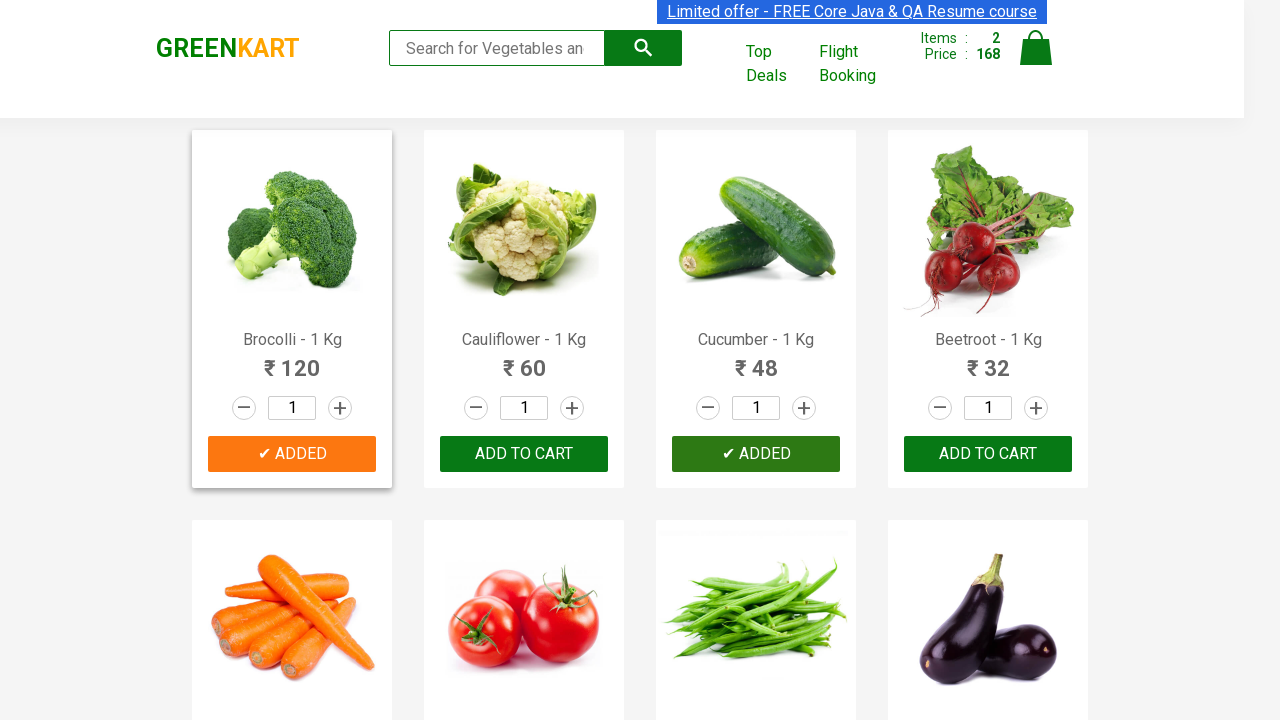

Retrieved text content from product at index 3
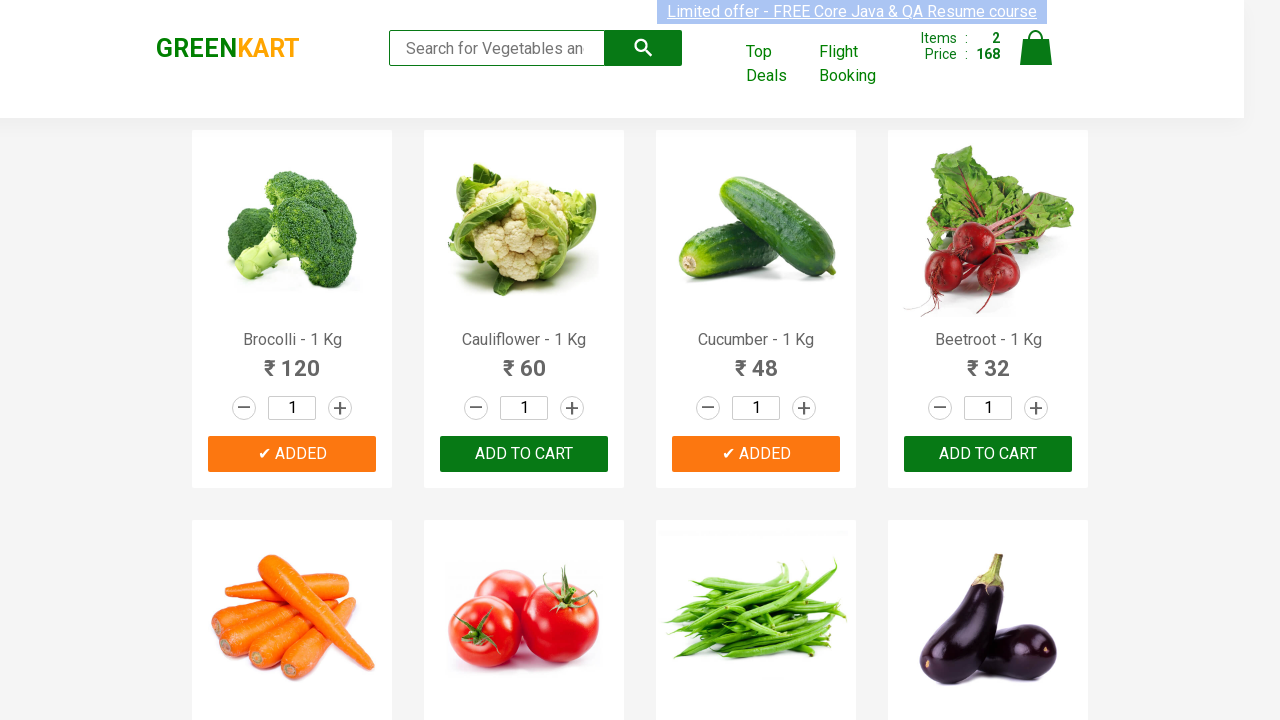

Retrieved text content from product at index 4
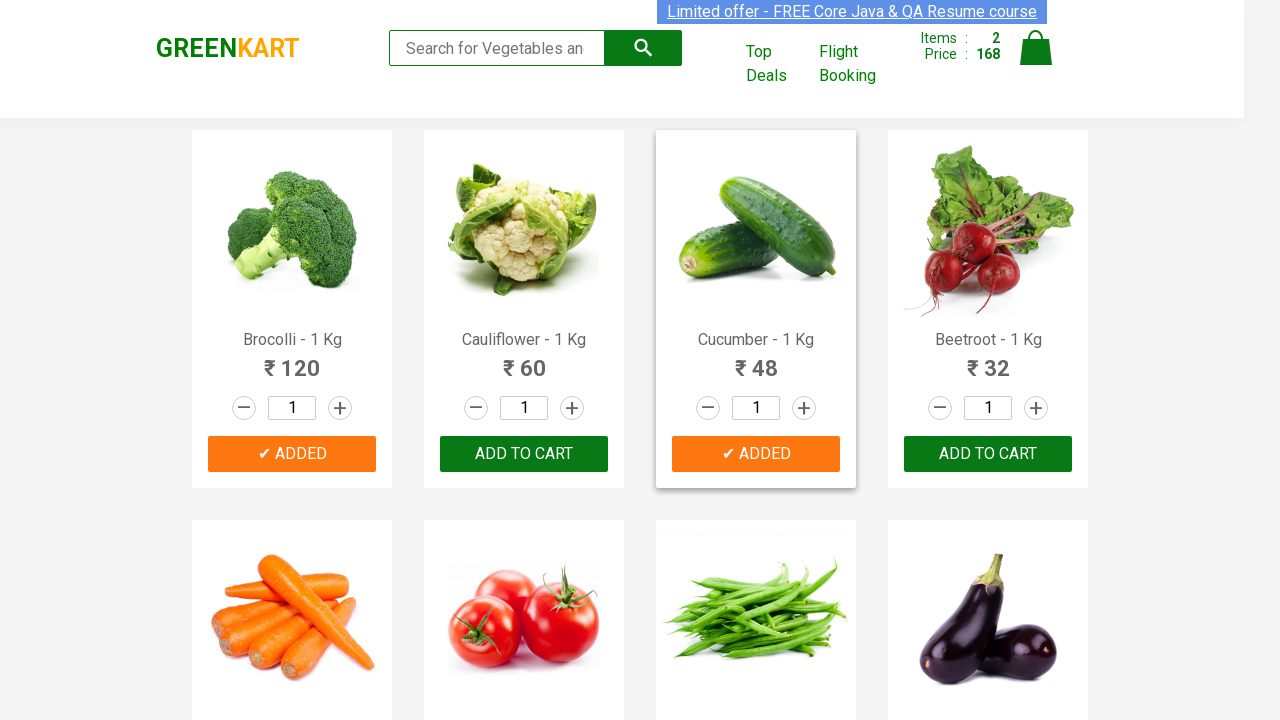

Retrieved text content from product at index 5
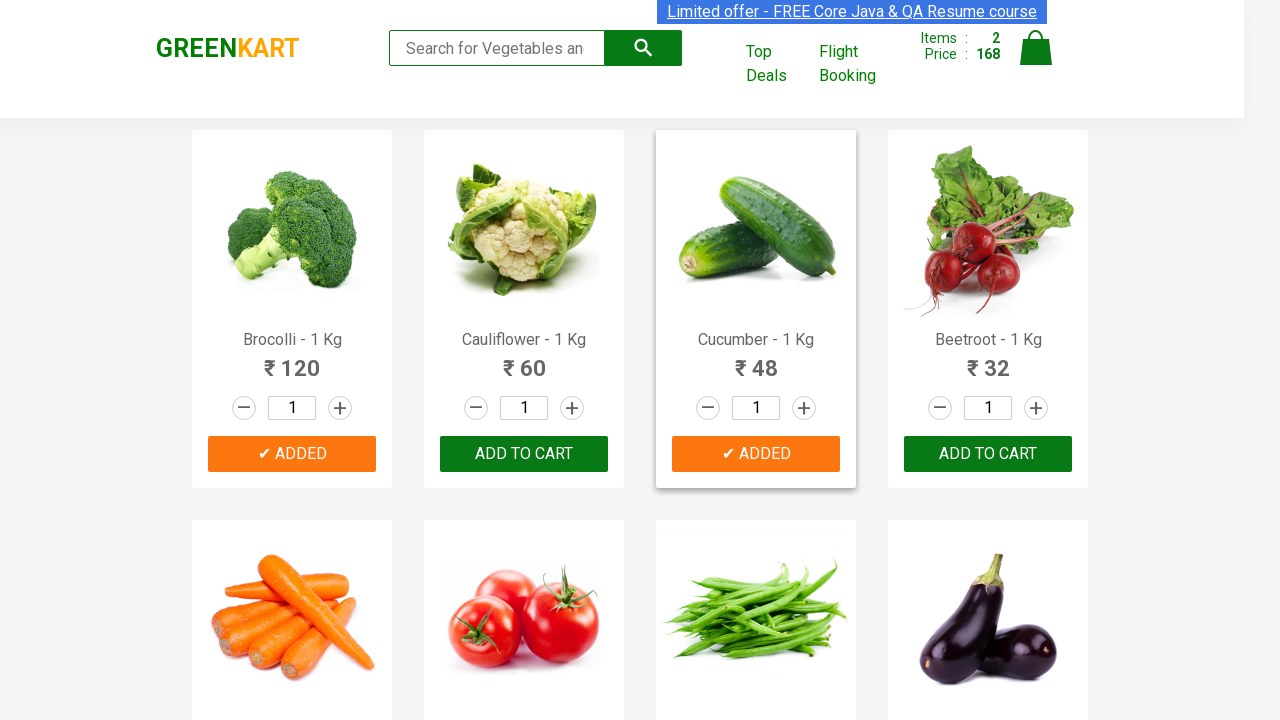

Clicked ADD TO CART button for Tomato at (524, 360) on div.product-action > button >> nth=5
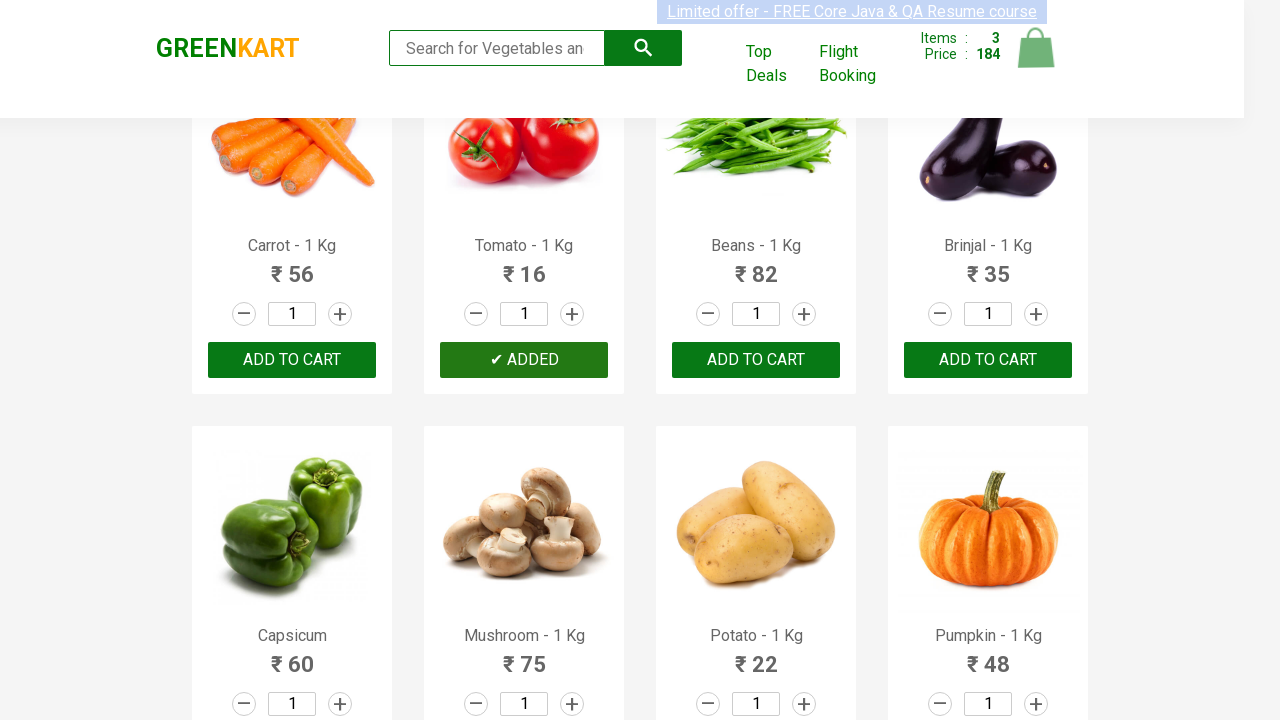

Clicked on cart icon to view cart at (1036, 48) on img[alt='Cart']
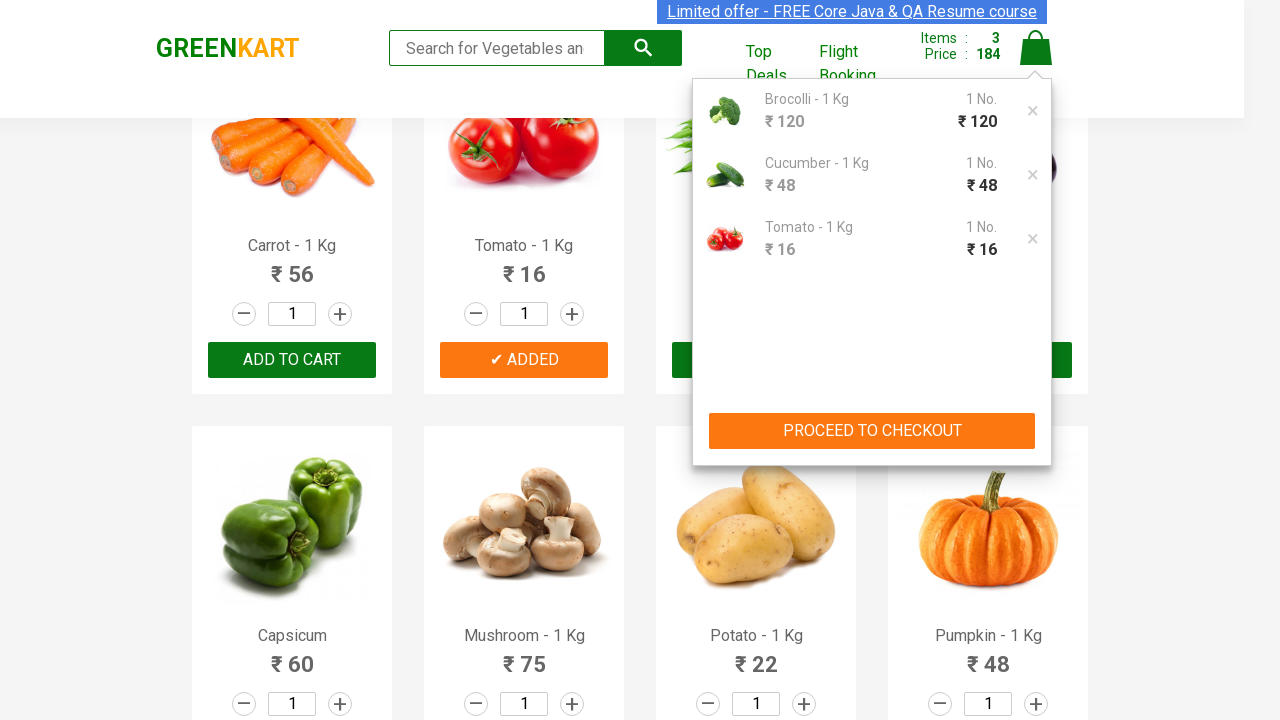

Clicked PROCEED TO CHECKOUT button at (872, 431) on button:text('PROCEED TO CHECKOUT')
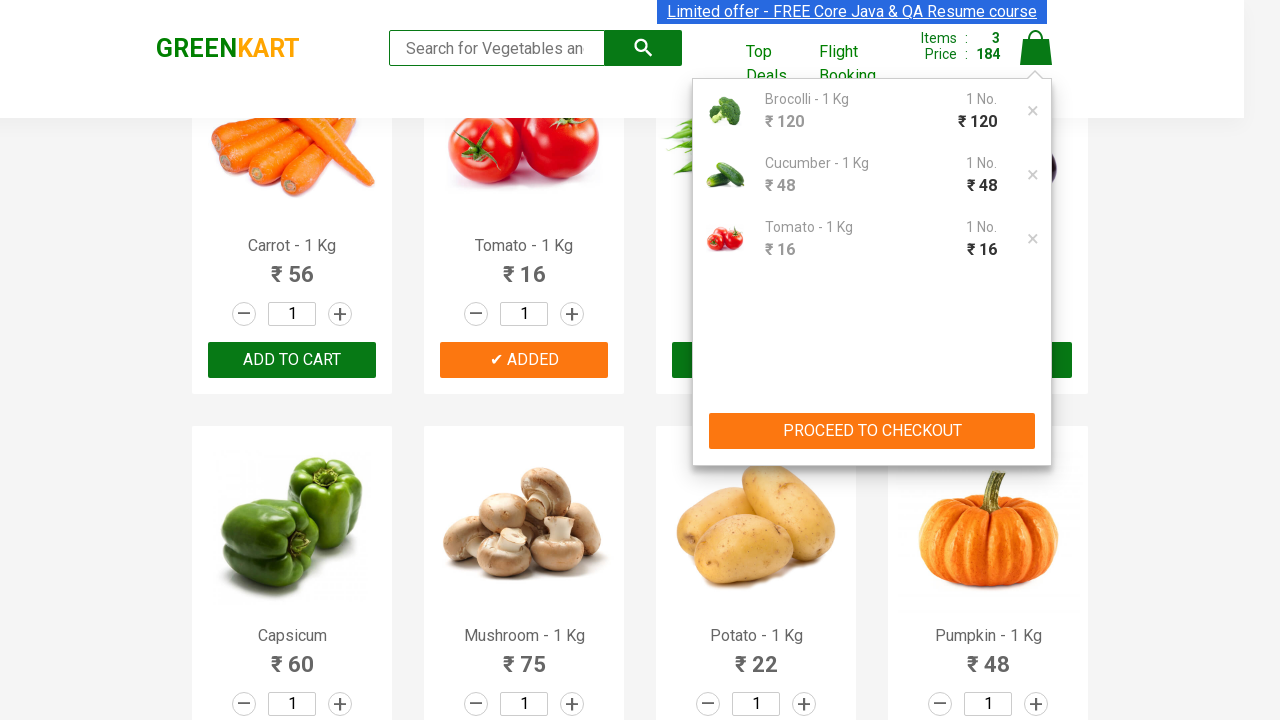

Promo code field appeared
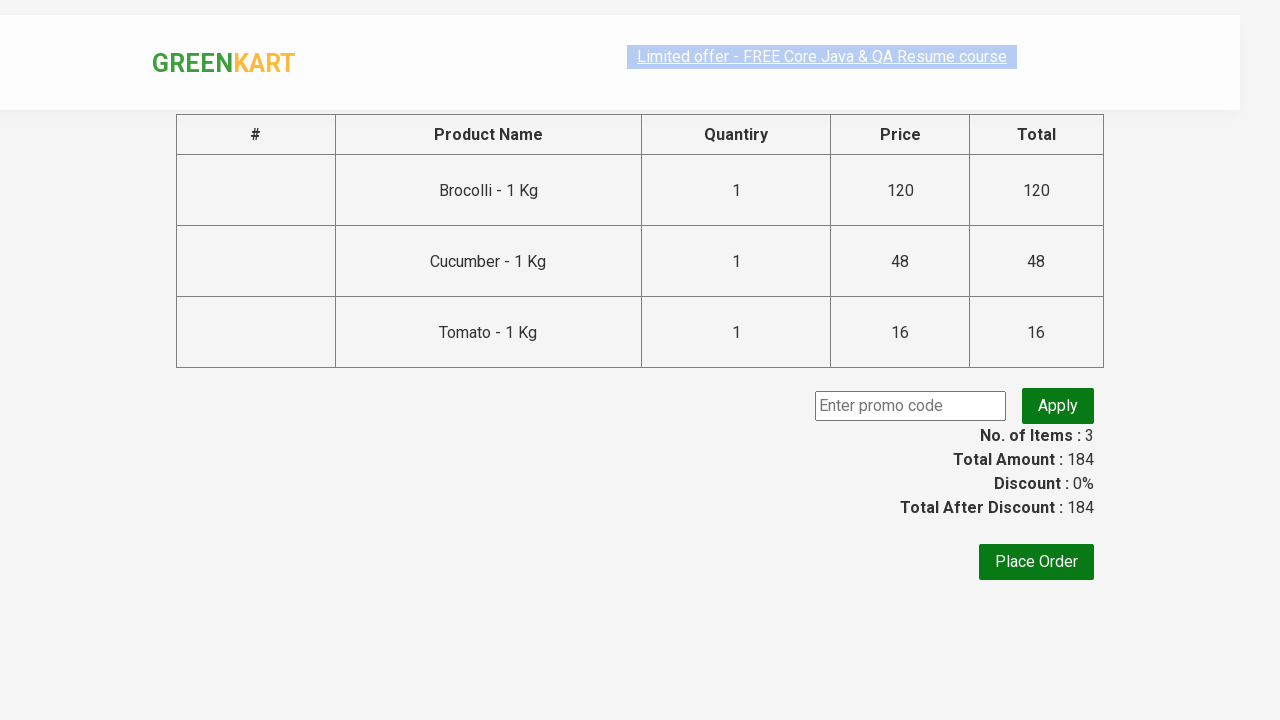

Entered promo code 'rahulshettyacademy' in promo field on .promoCode
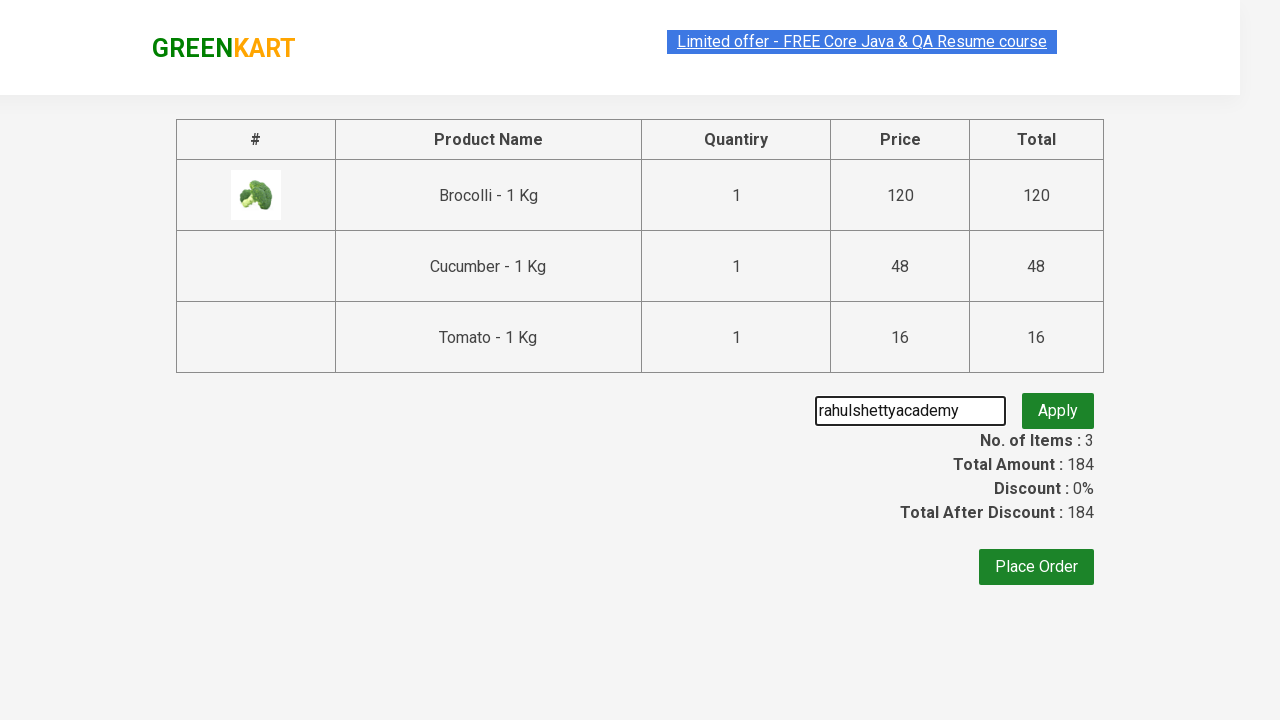

Clicked Apply button to apply promo code at (1058, 406) on .promoBtn
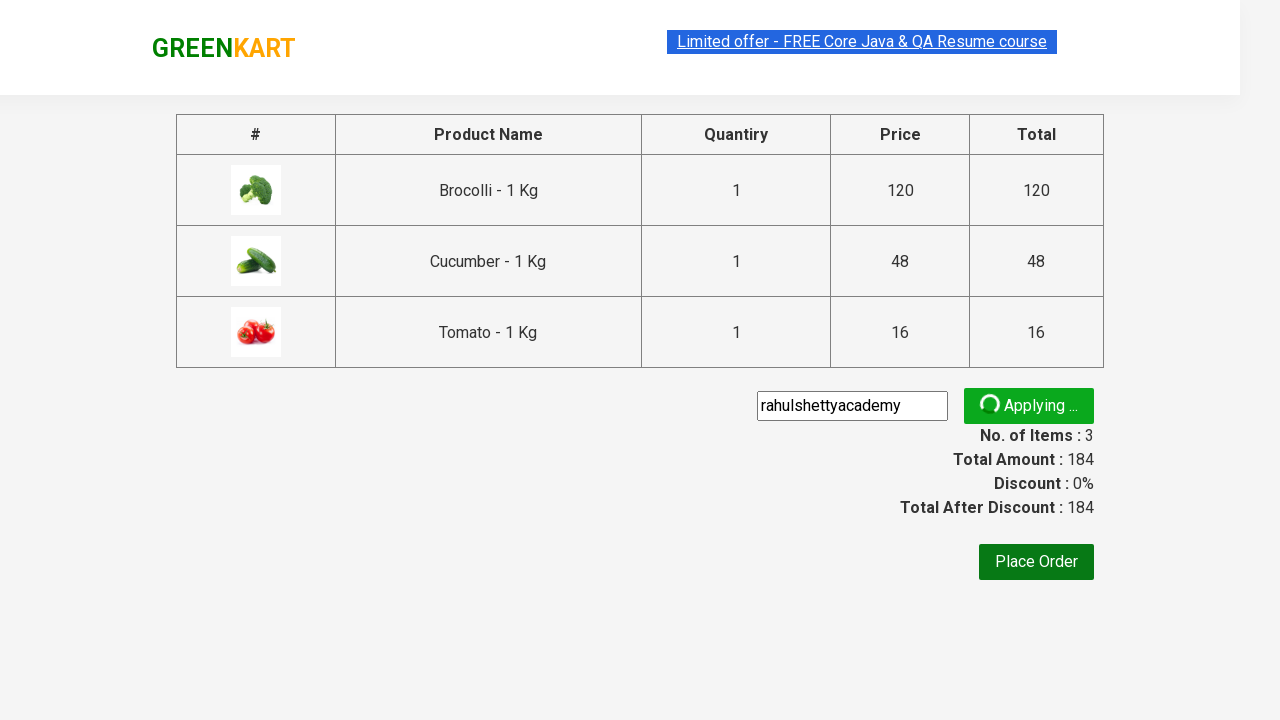

Promo confirmation message appeared
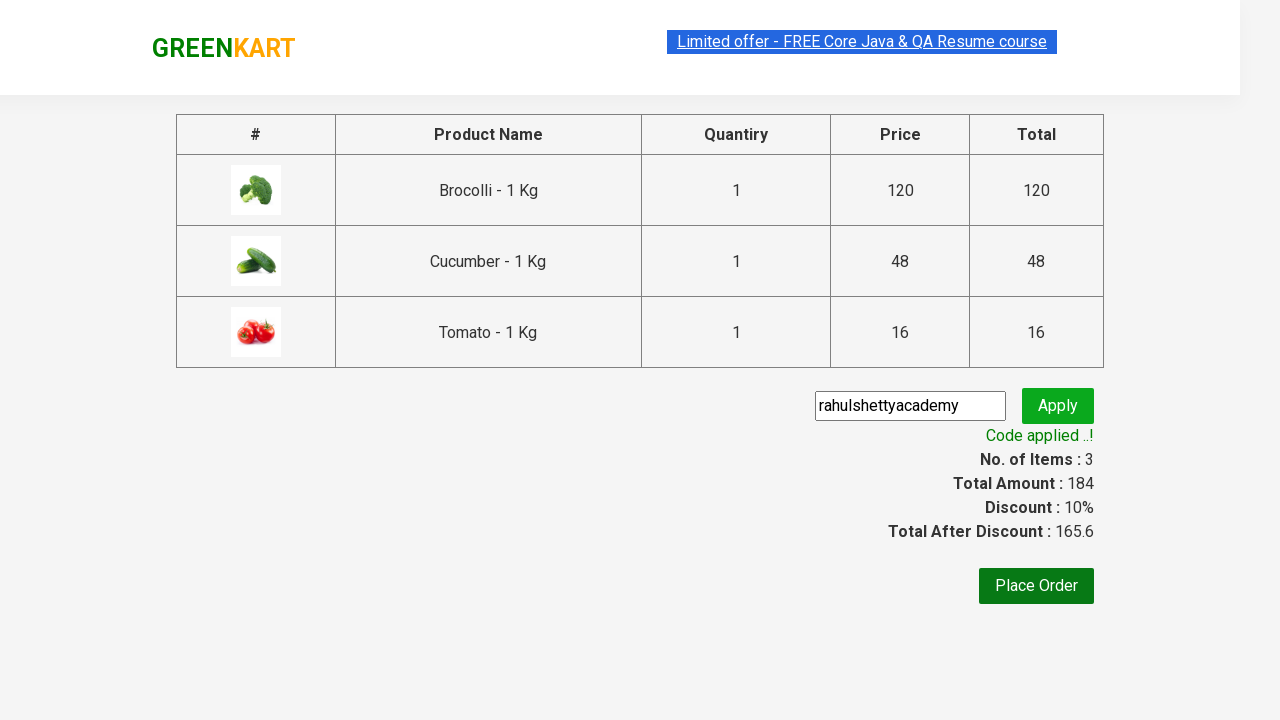

Clicked Place Order button at (1036, 586) on button:text('Place Order')
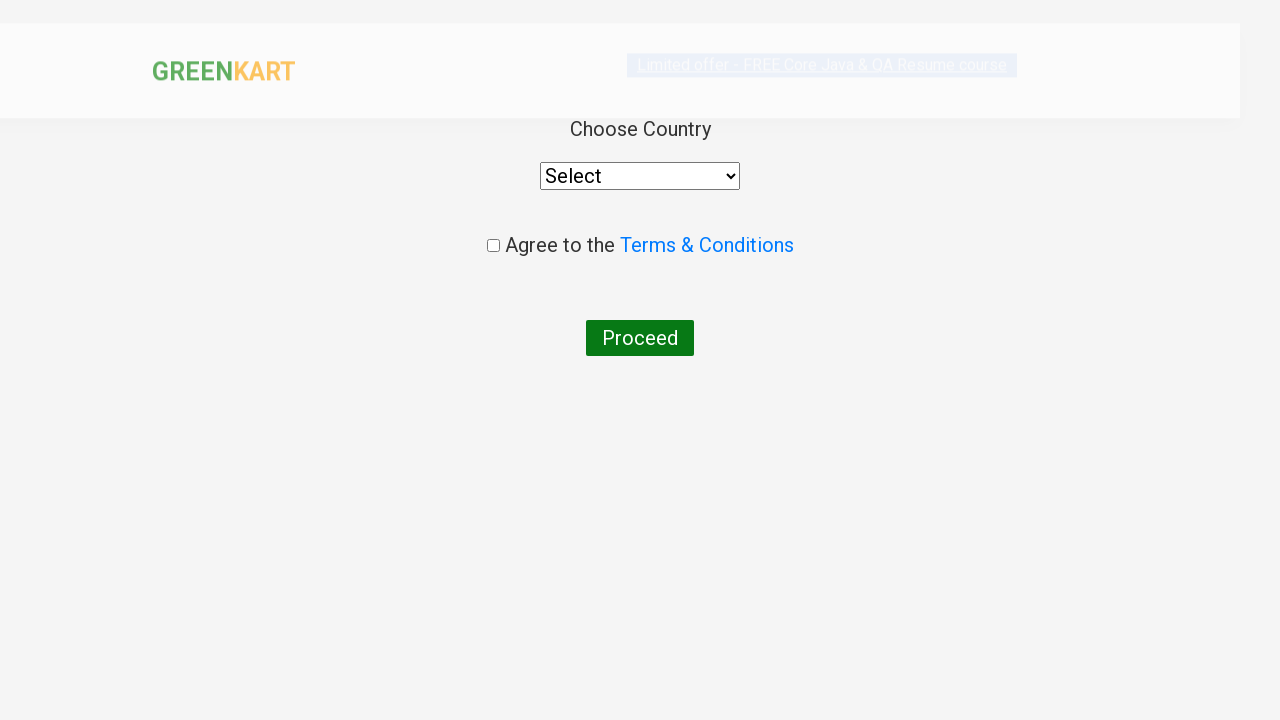

Selected country Indonesia from dropdown on select
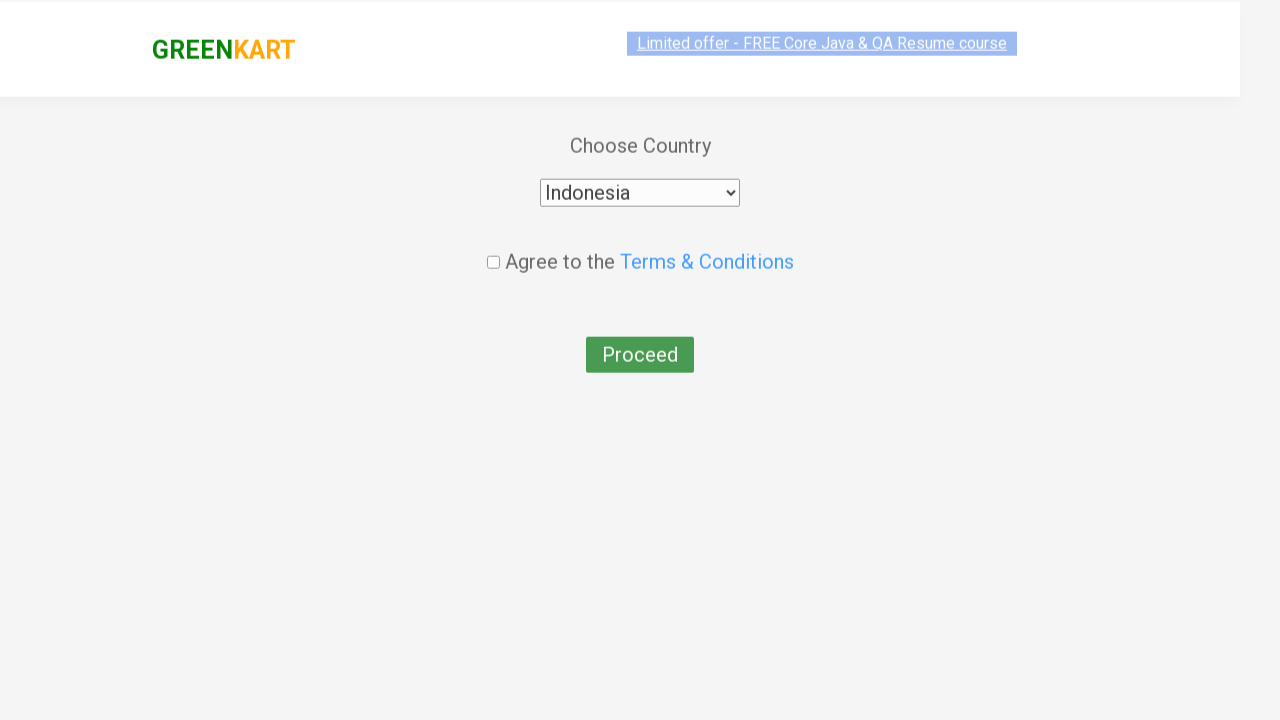

Waited 1500ms after selecting Indonesia
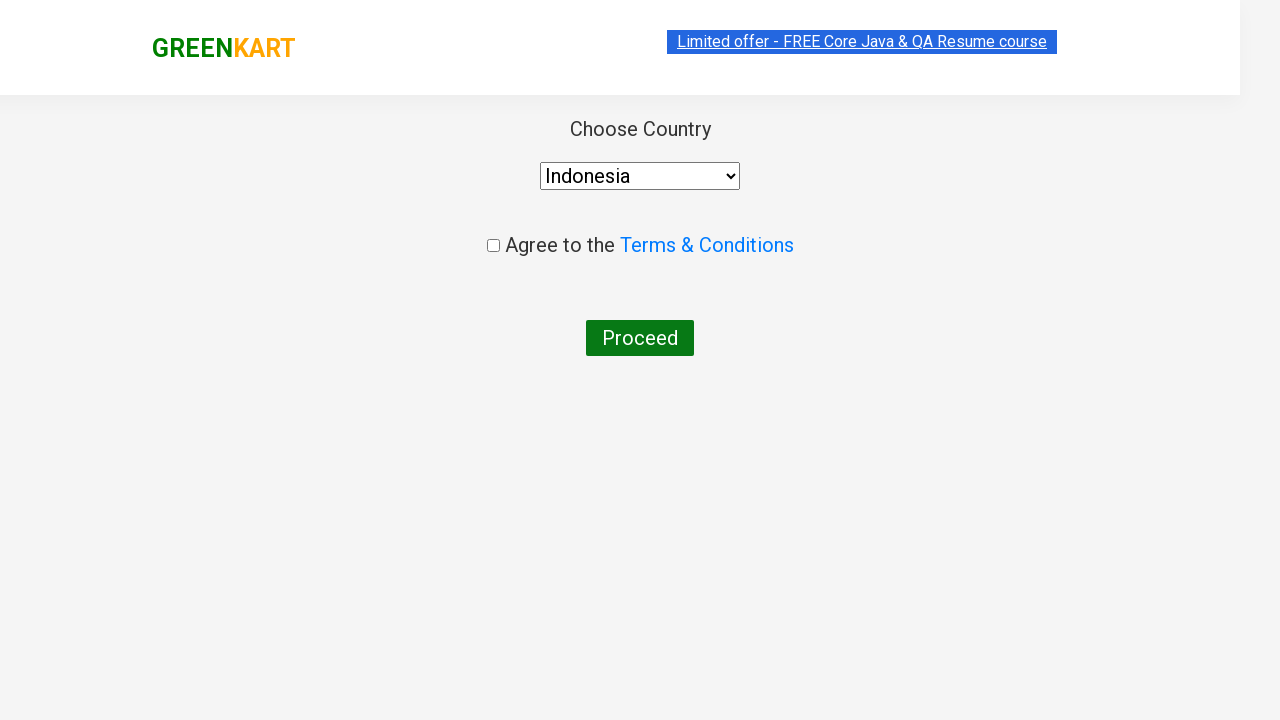

Selected country Malaysia from dropdown (index 117) on select
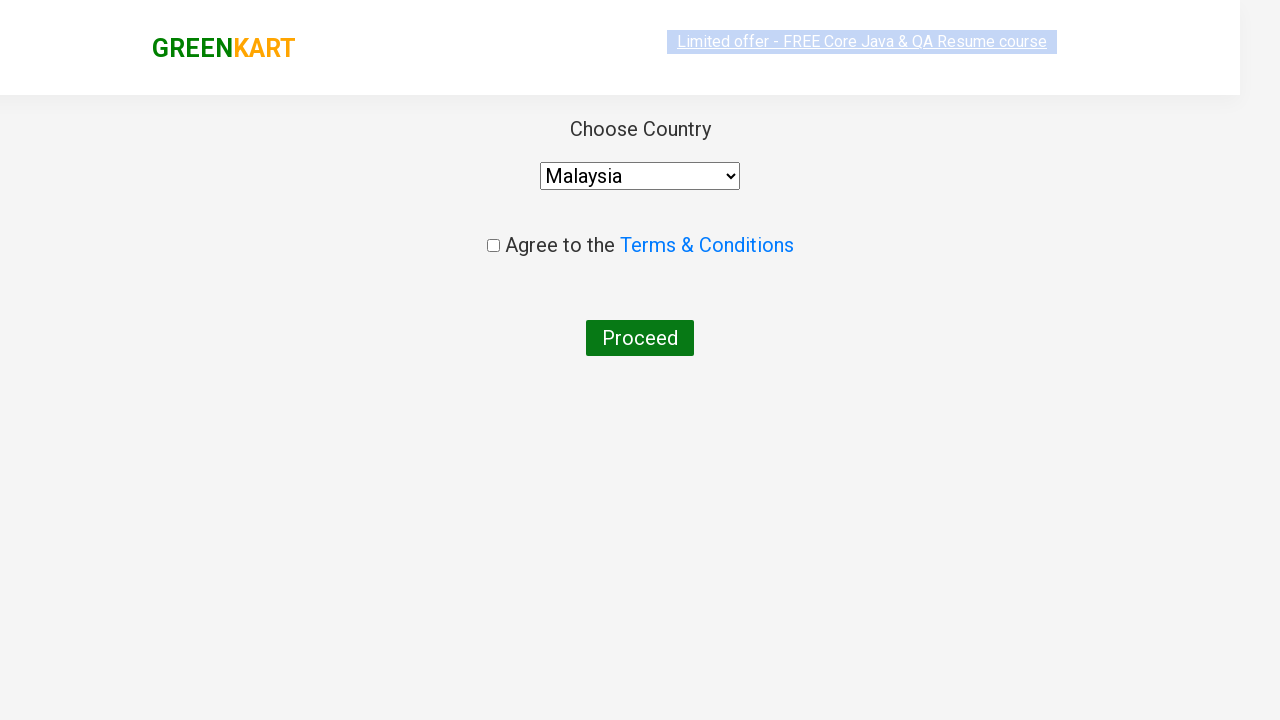

Waited 1500ms after selecting Malaysia
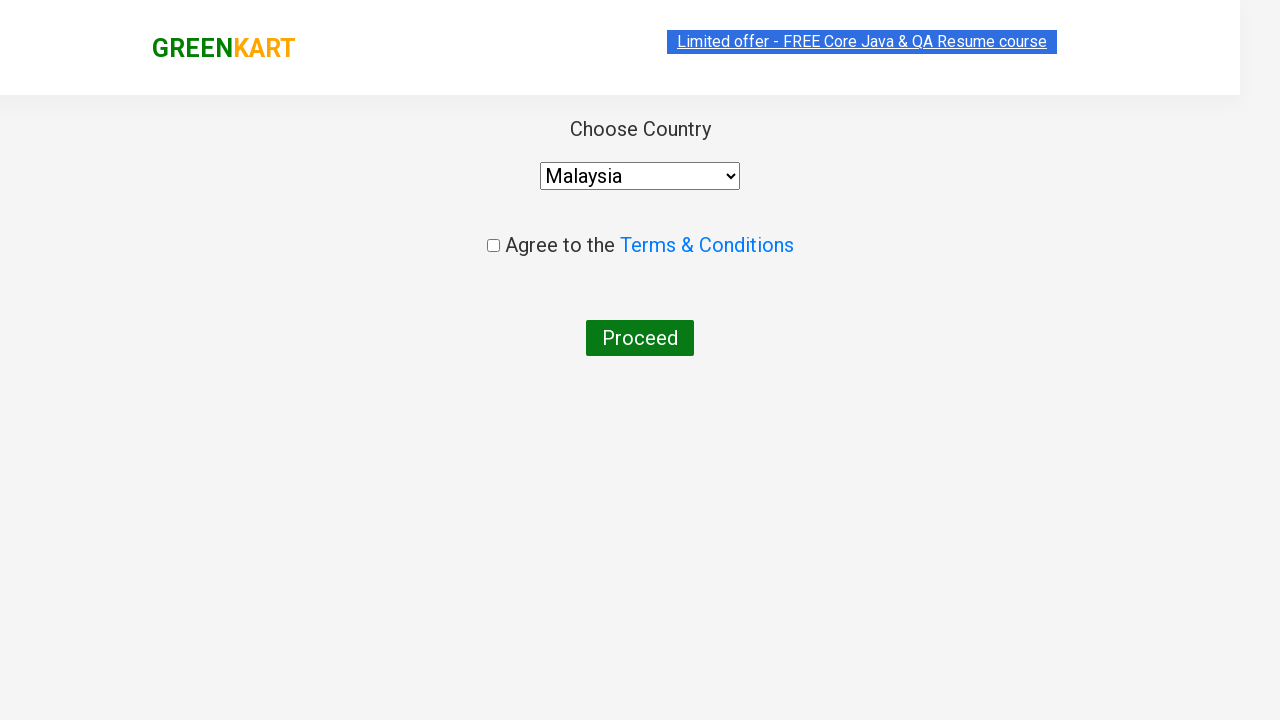

Selected country Palestine from dropdown on select
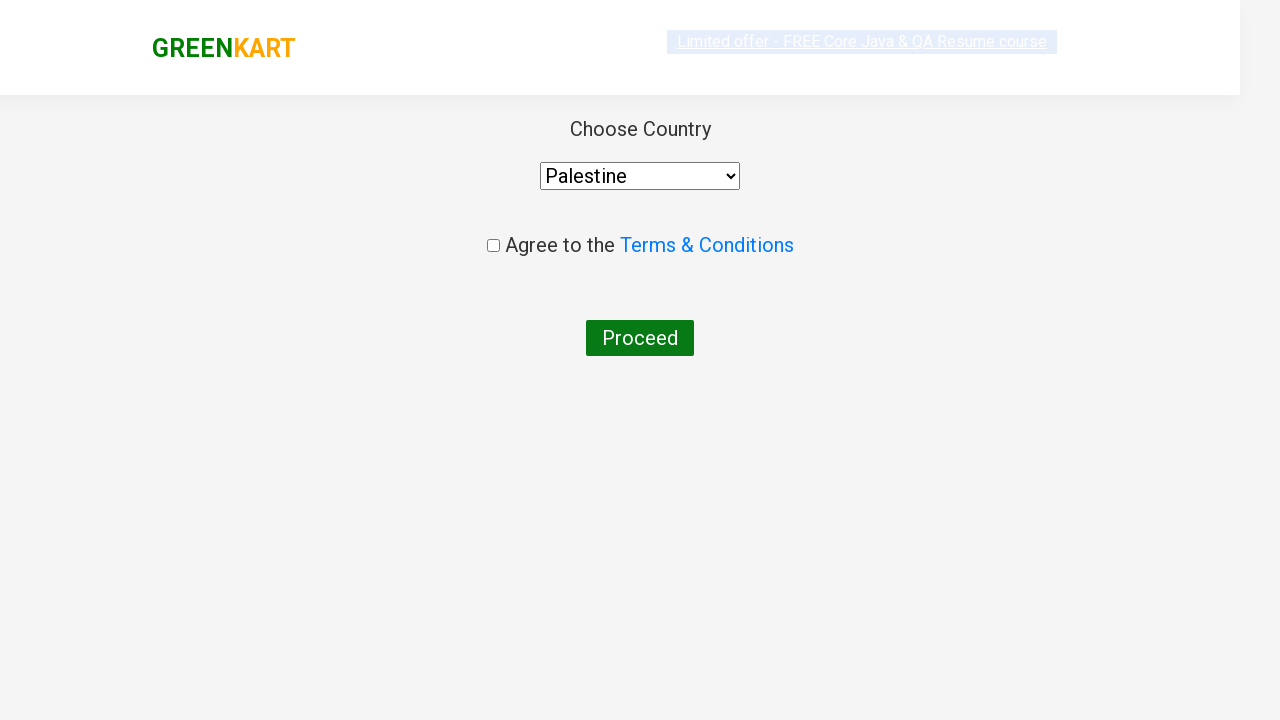

Waited 1500ms after selecting Palestine
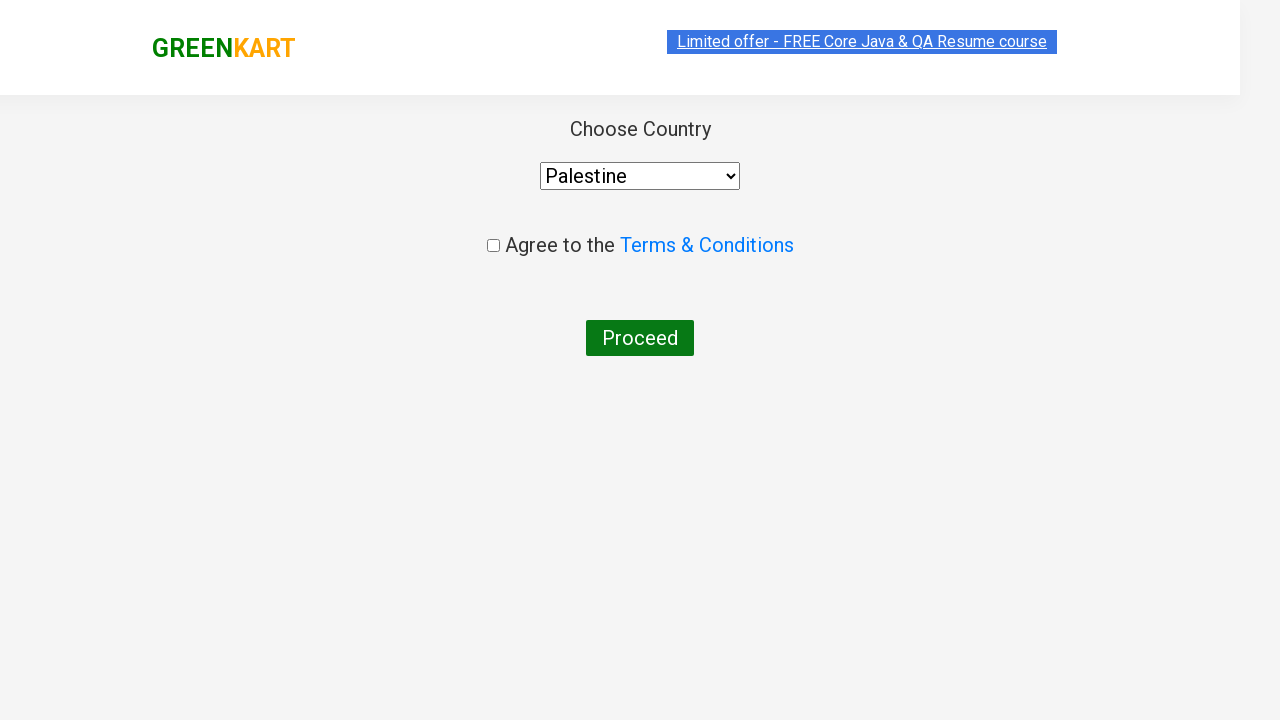

Checked the agreement checkbox at (493, 246) on .chkAgree
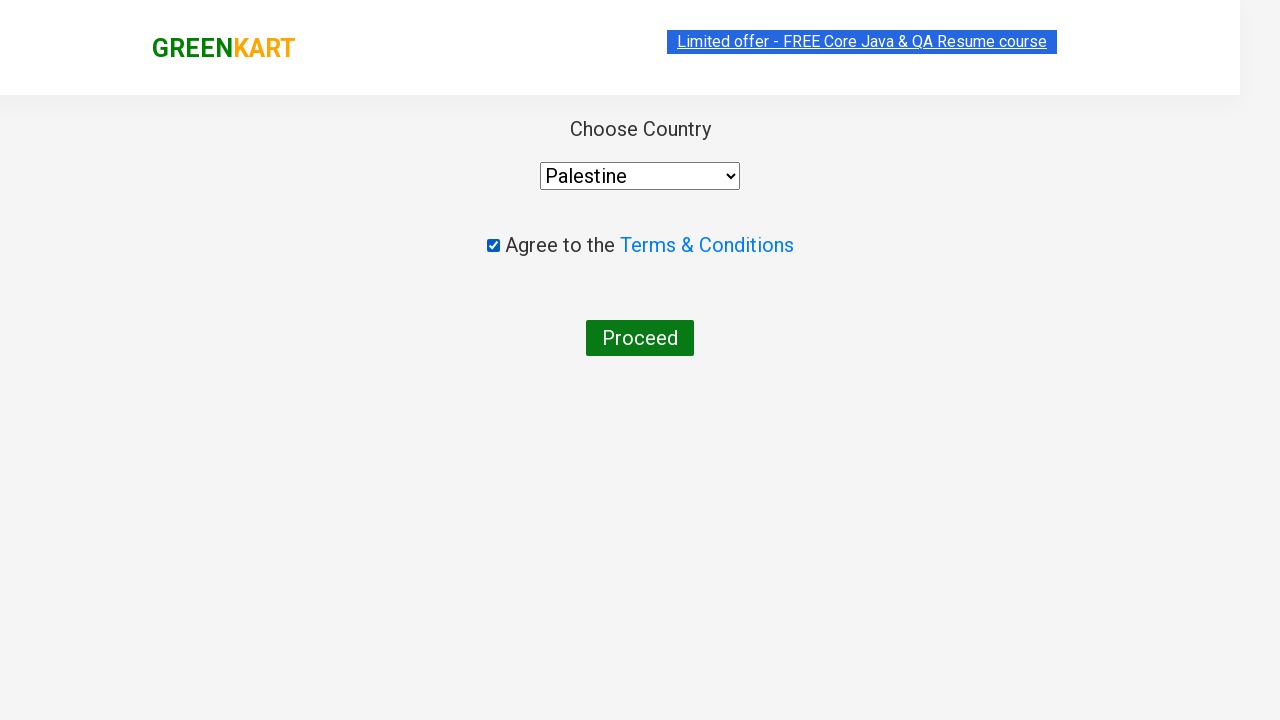

Clicked final button to complete order at (640, 338) on button
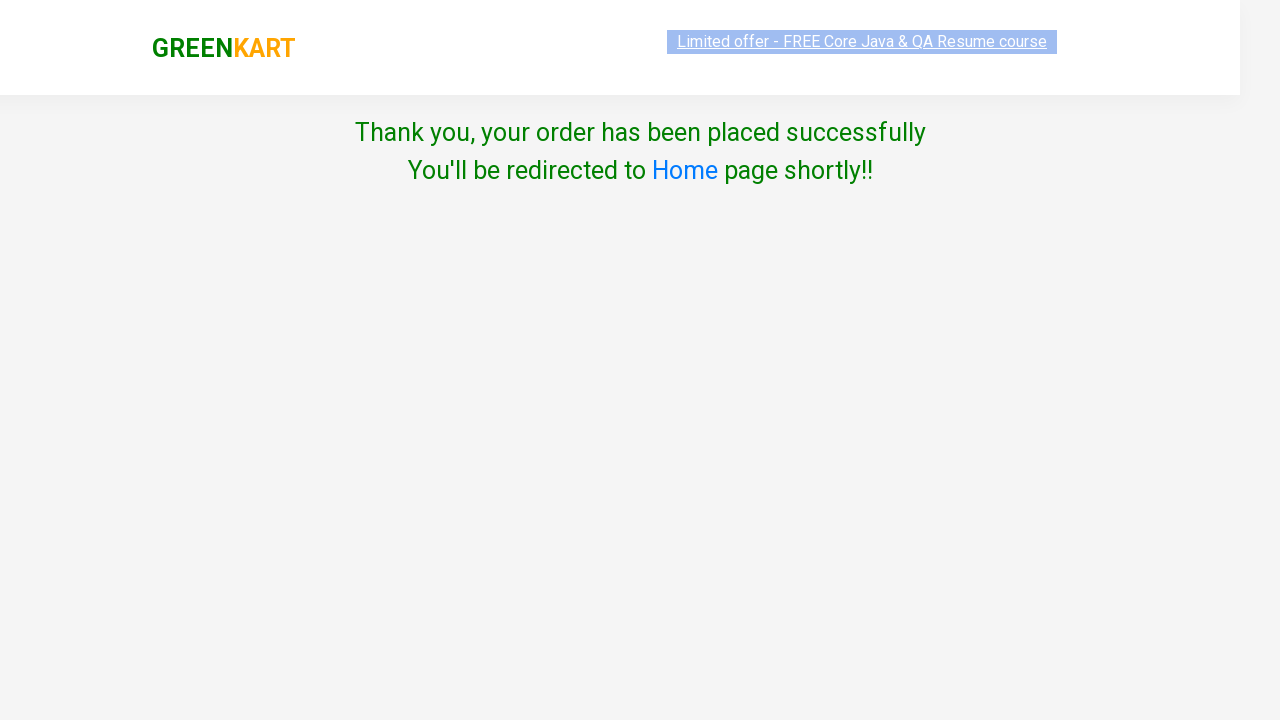

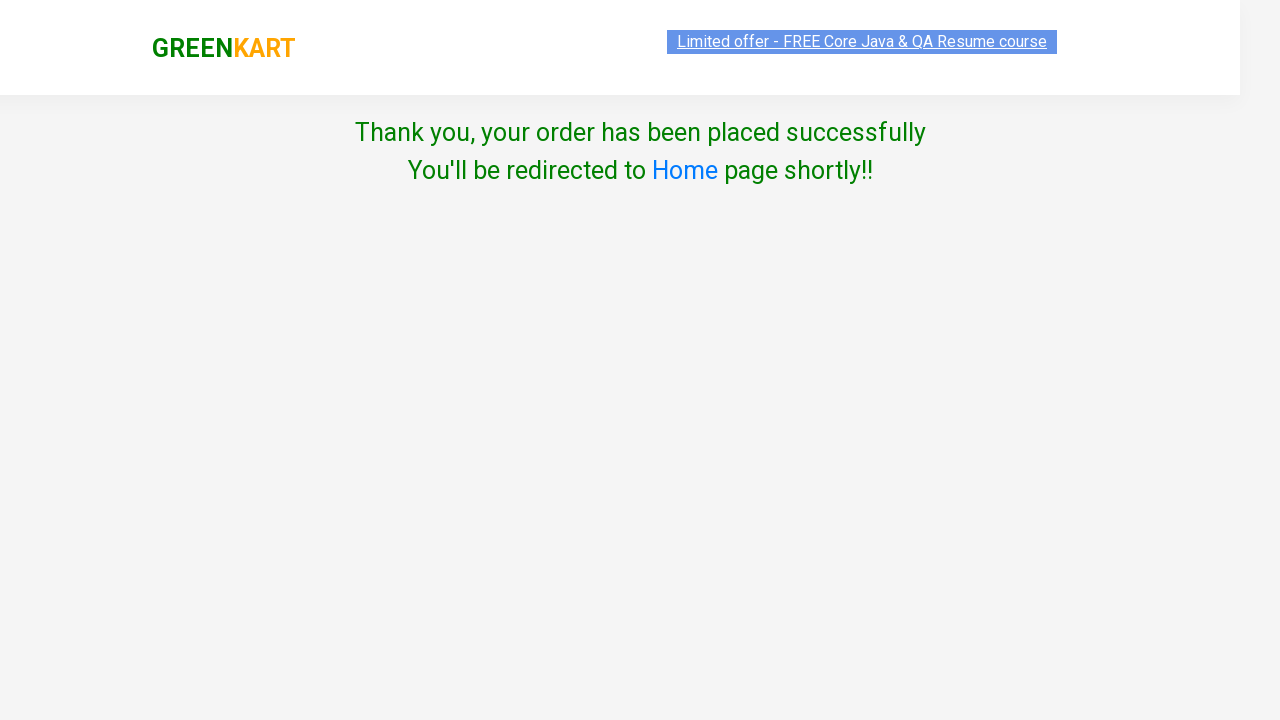